Tests button text change functionality by entering a new button name in the input field and clicking the button to verify the text updates

Starting URL: http://uitestingplayground.com/textinput

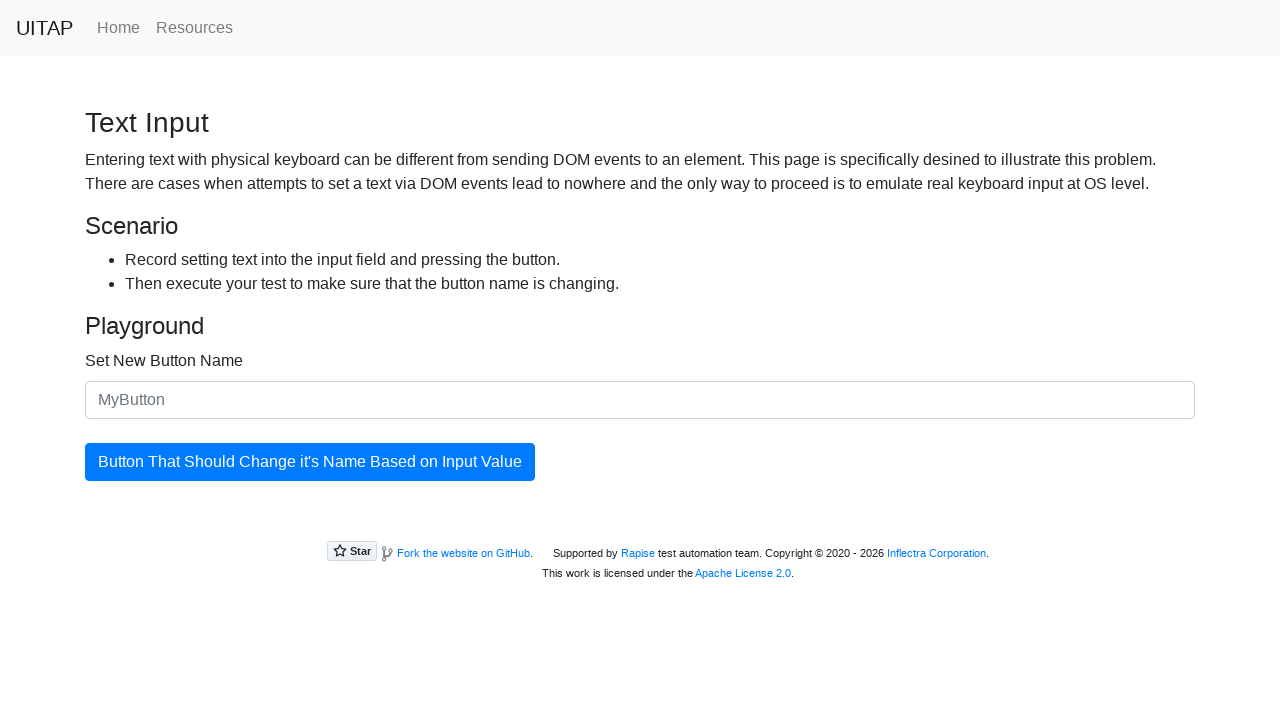

Filled input field with new button name 'ITCH' on #newButtonName
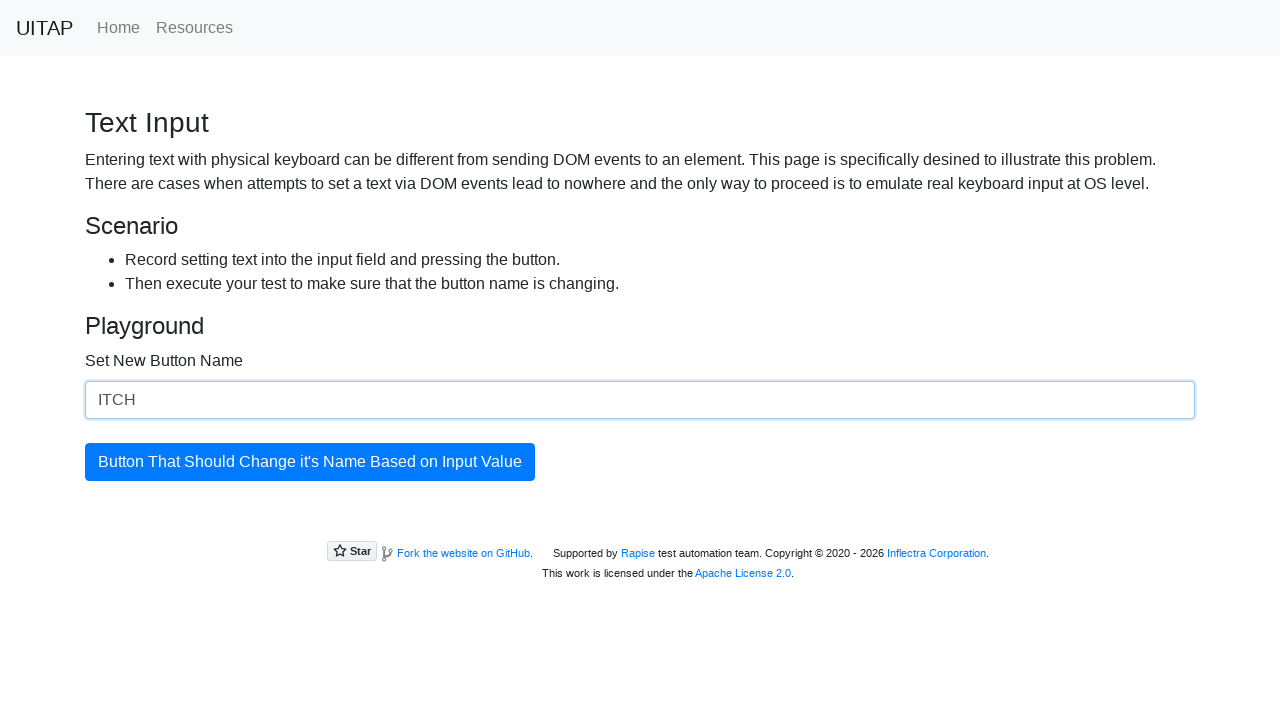

Clicked the button to update its text at (310, 462) on #updatingButton
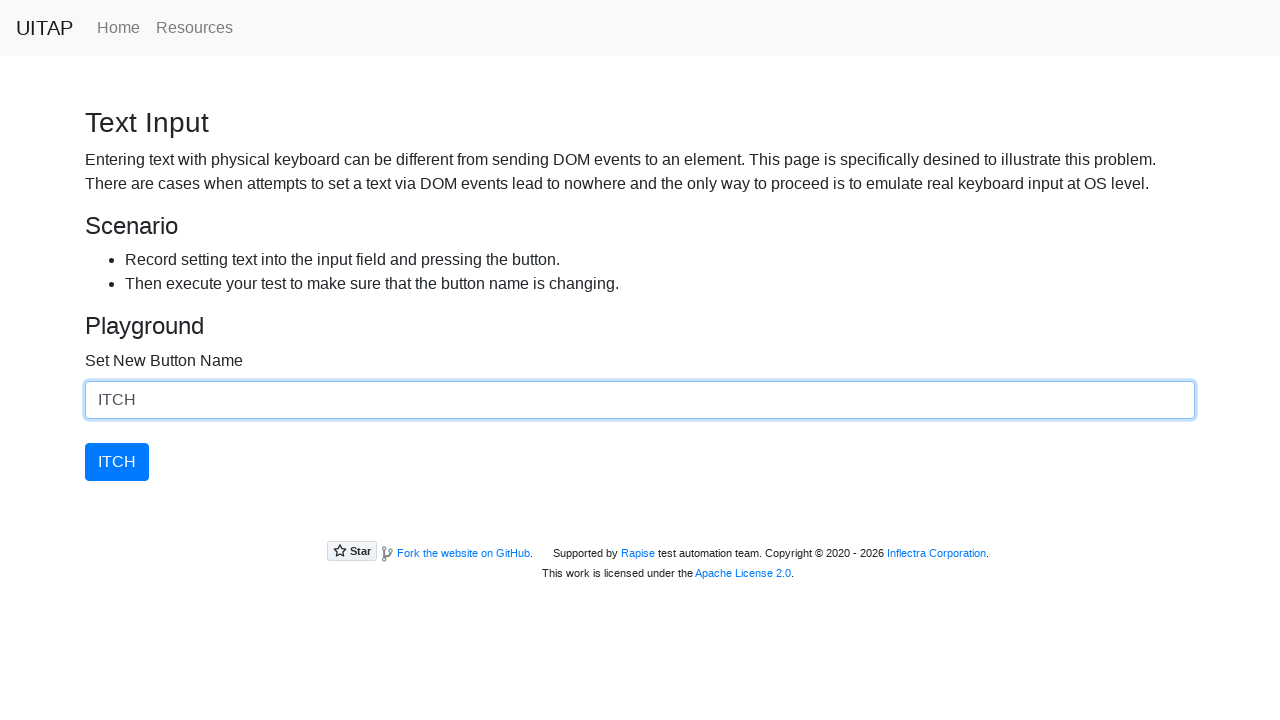

Button text successfully updated to 'ITCH'
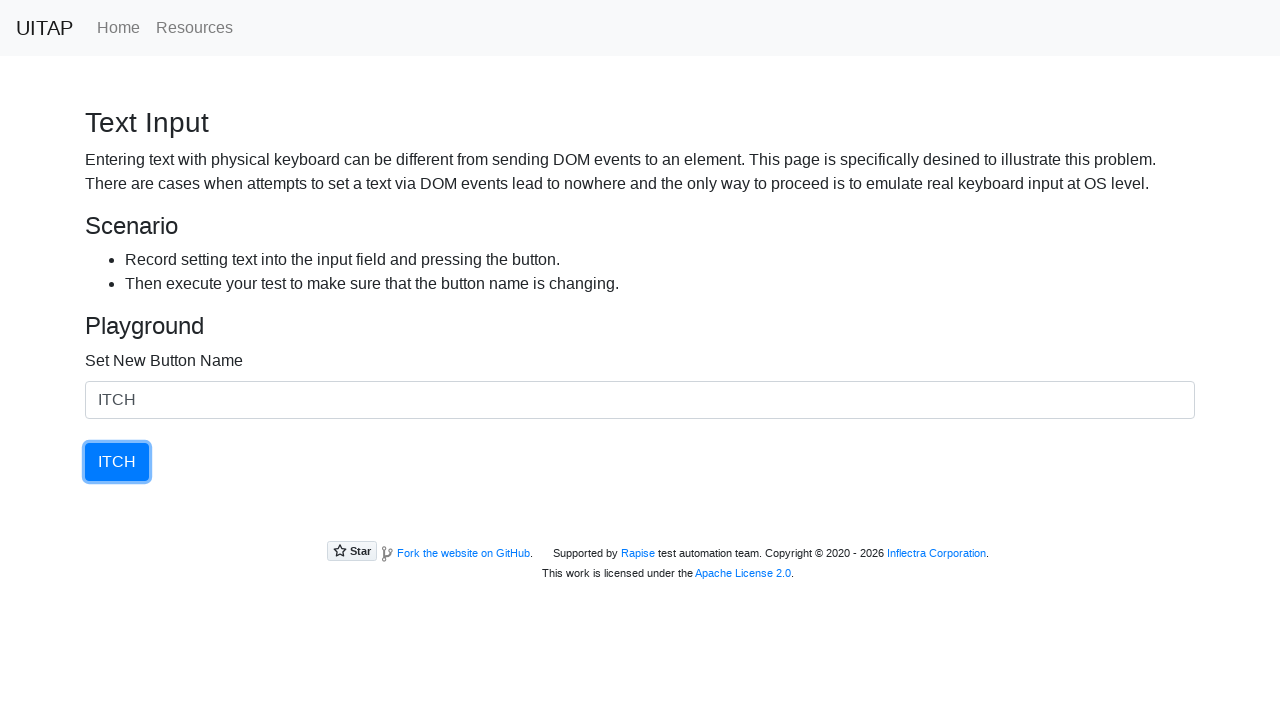

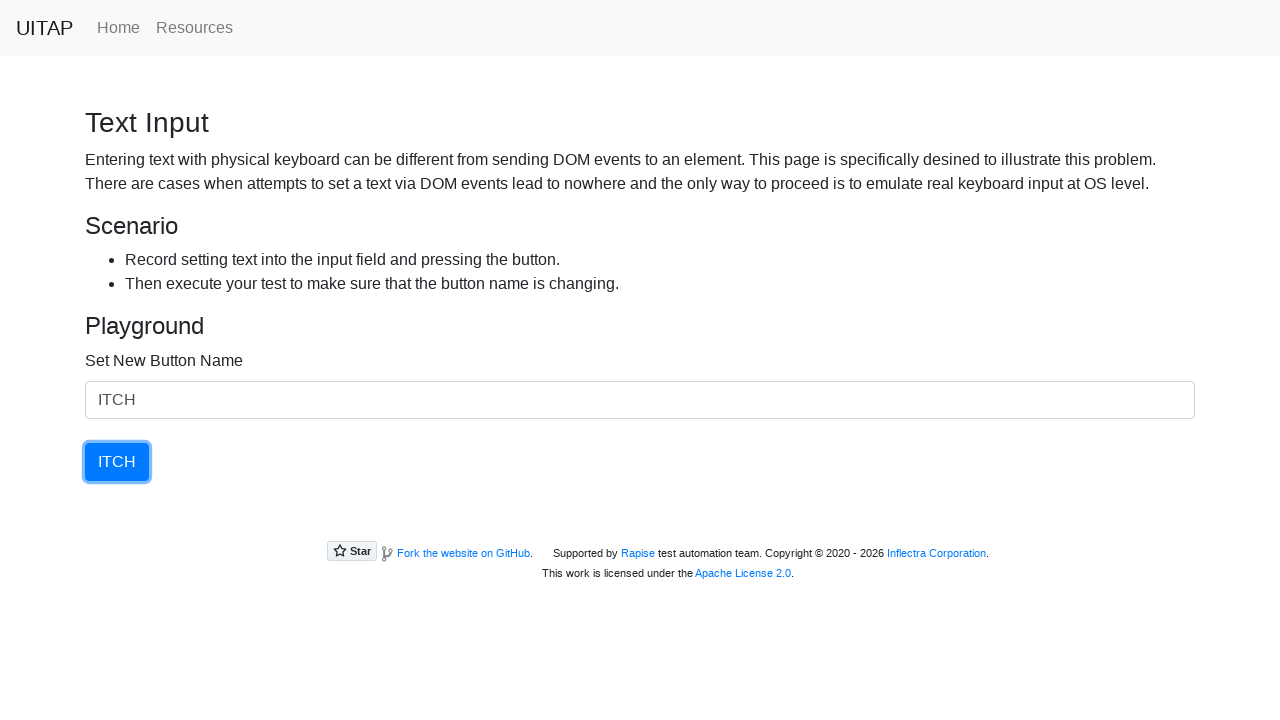